Tests JavaScript prompt dialog by entering text and accepting it

Starting URL: https://testpages.eviltester.com/styled/alerts/alert-test.html

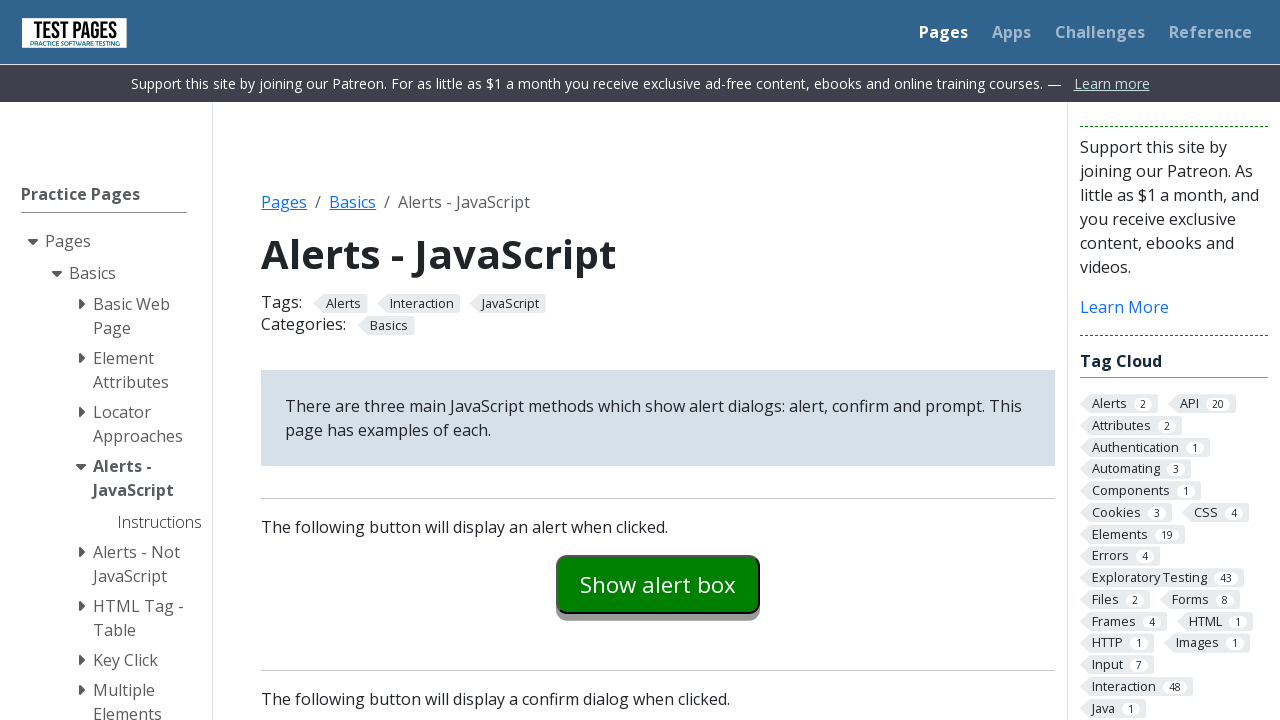

Set up dialog handler to accept prompt with text 'some random input'
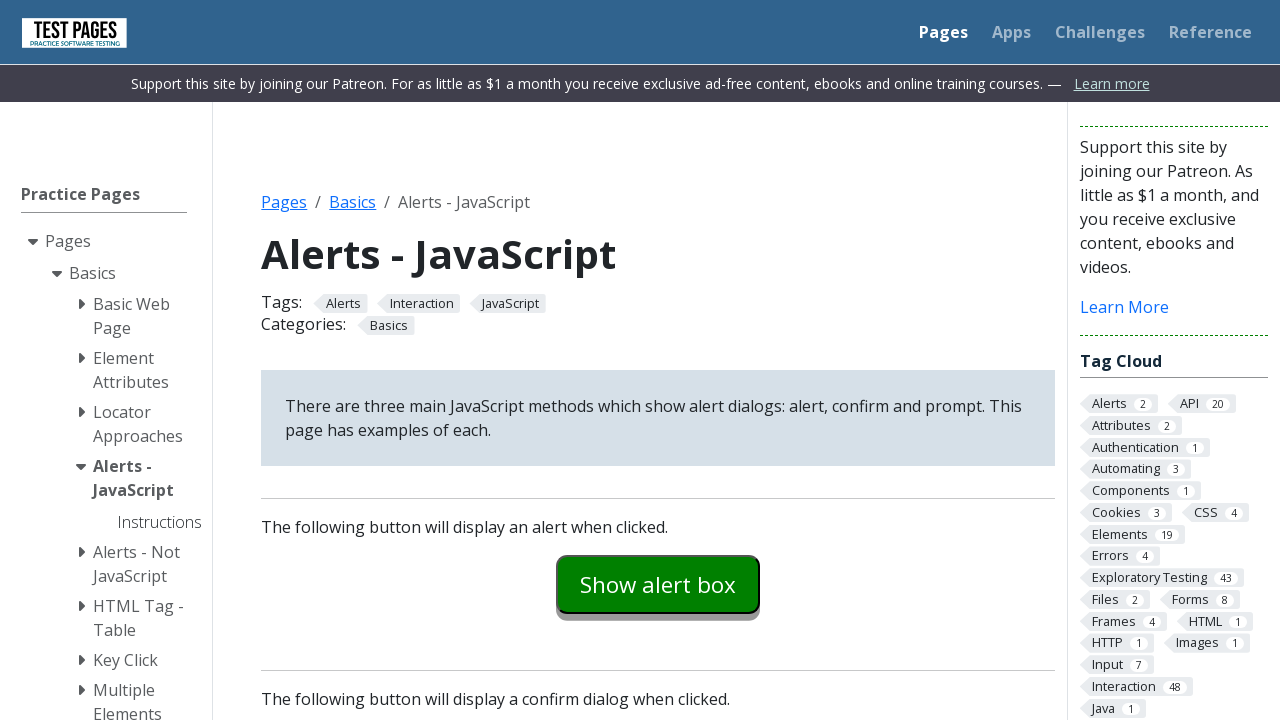

Clicked the prompt button at (658, 360) on #promptexample
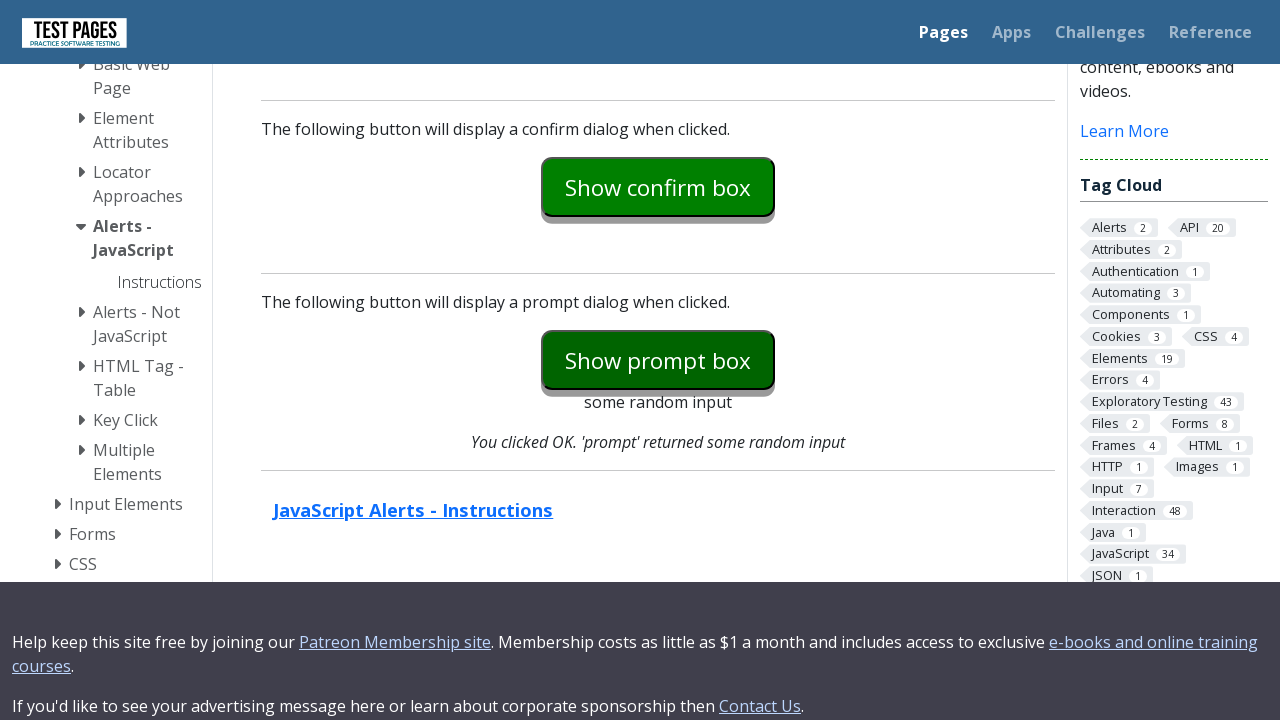

Prompt explanation text appeared after accepting dialog
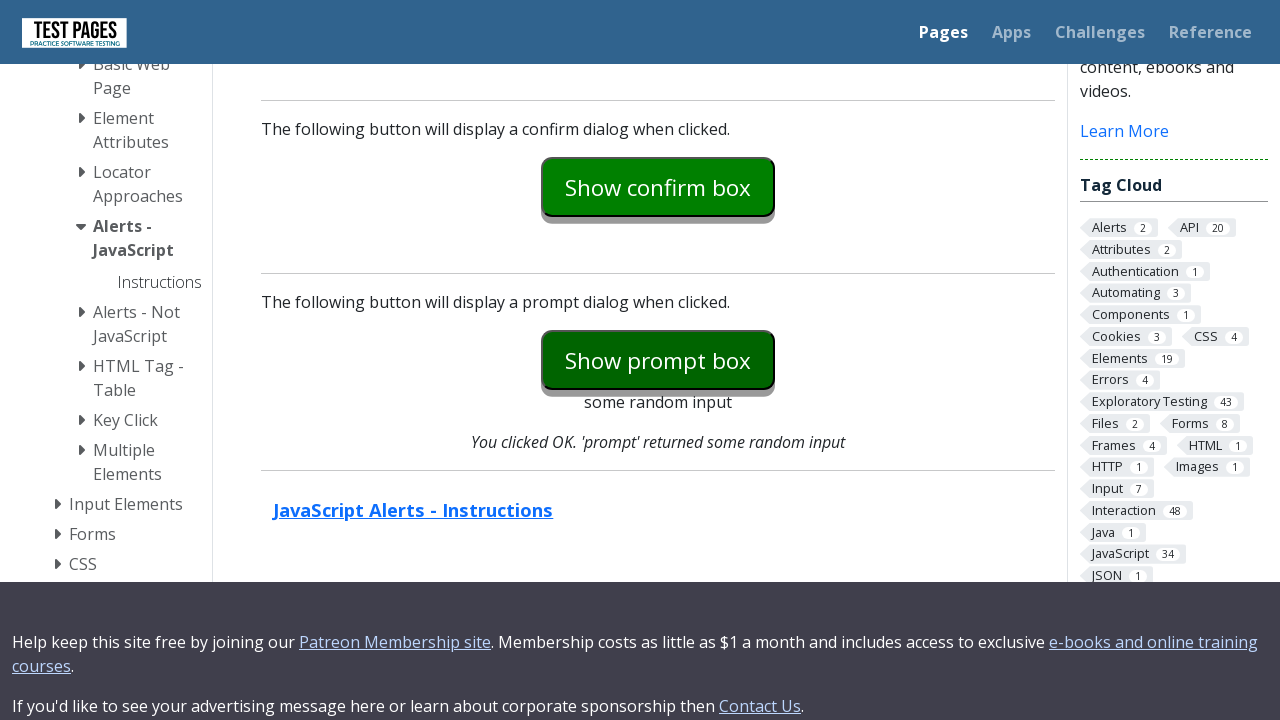

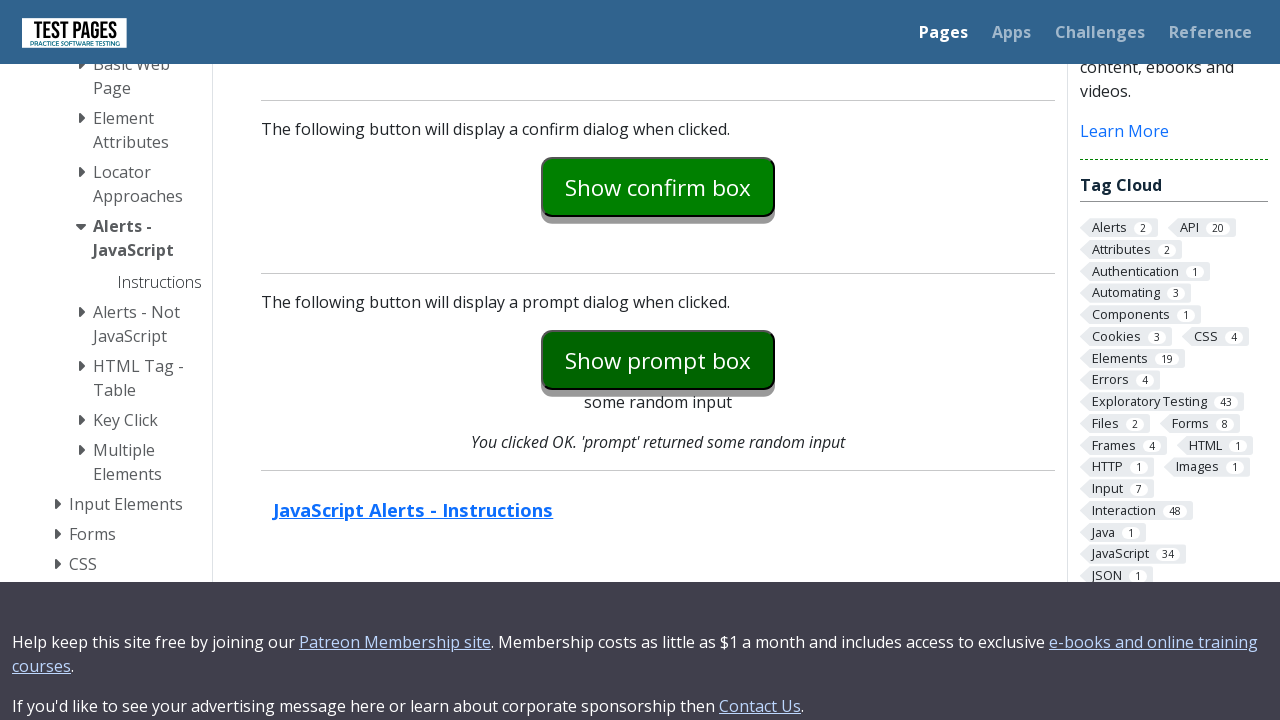